Tests clicking checkout button and verifying the checkout form page heading

Starting URL: https://webshop-agil-testautomatiserare.netlify.app/

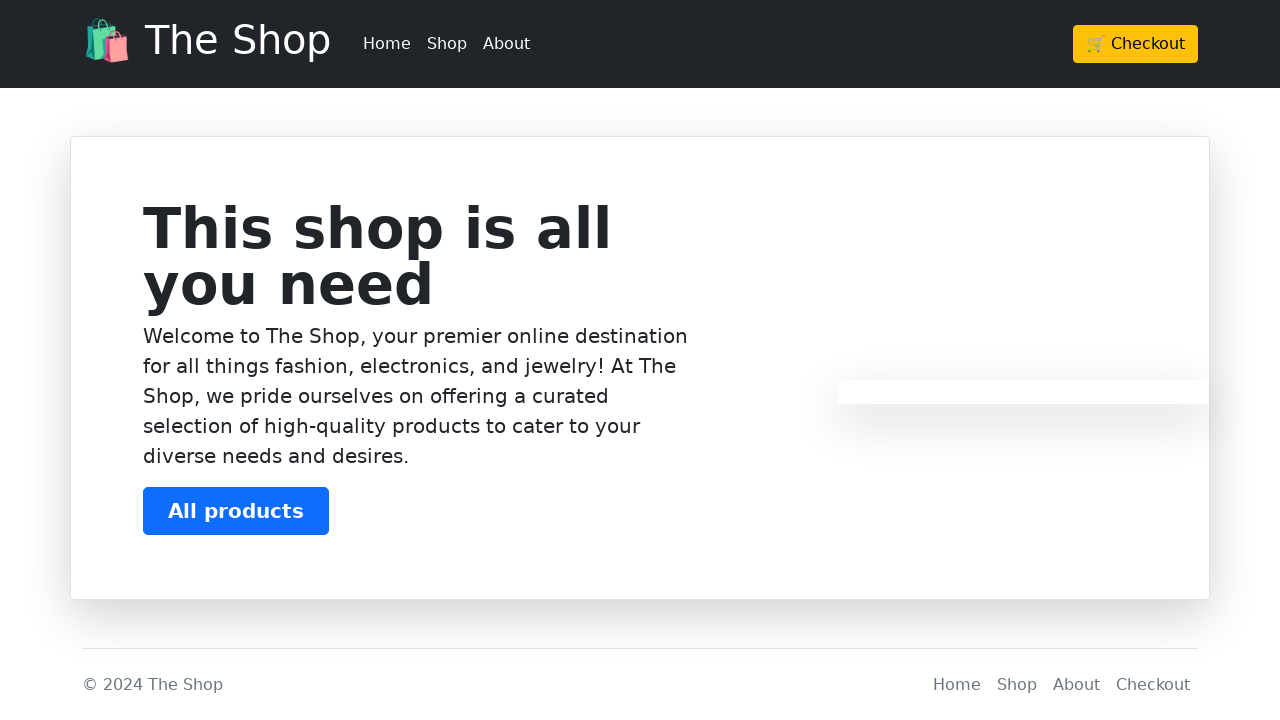

Clicked checkout button at (1136, 44) on xpath=/html/body/header/div/div/div/a
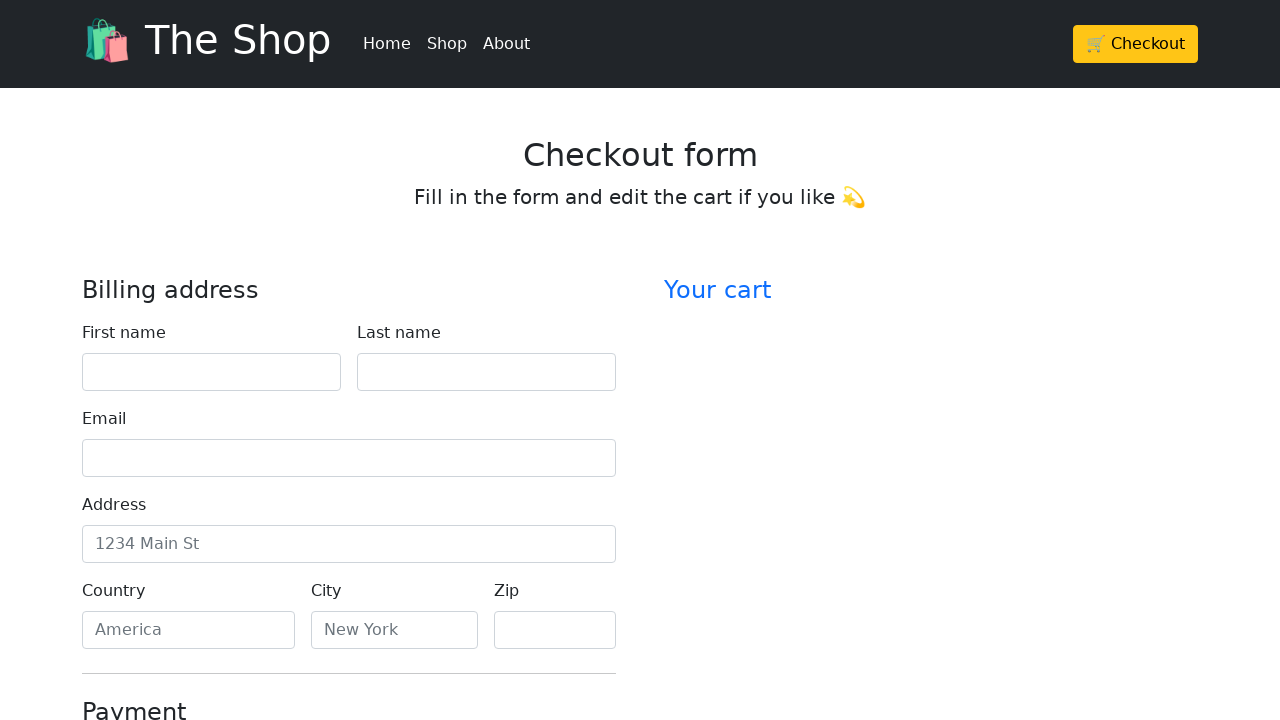

Retrieved checkout page heading
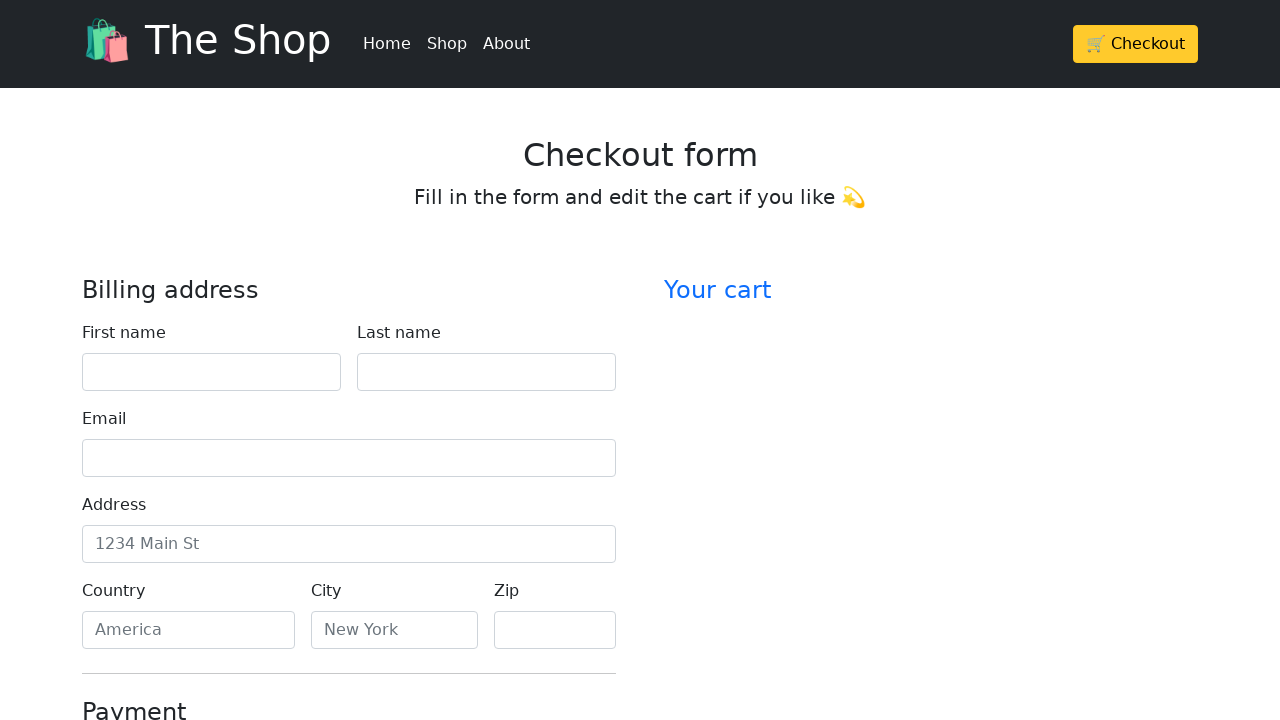

Verified checkout page heading is 'Checkout form'
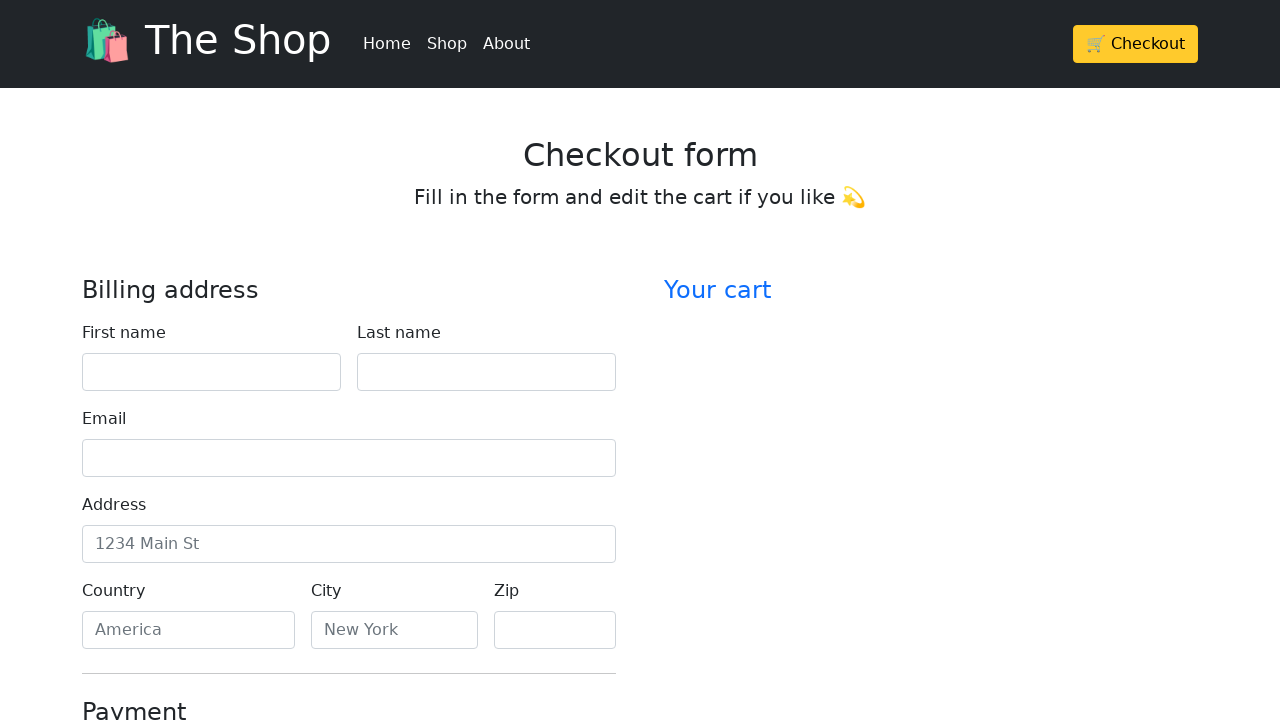

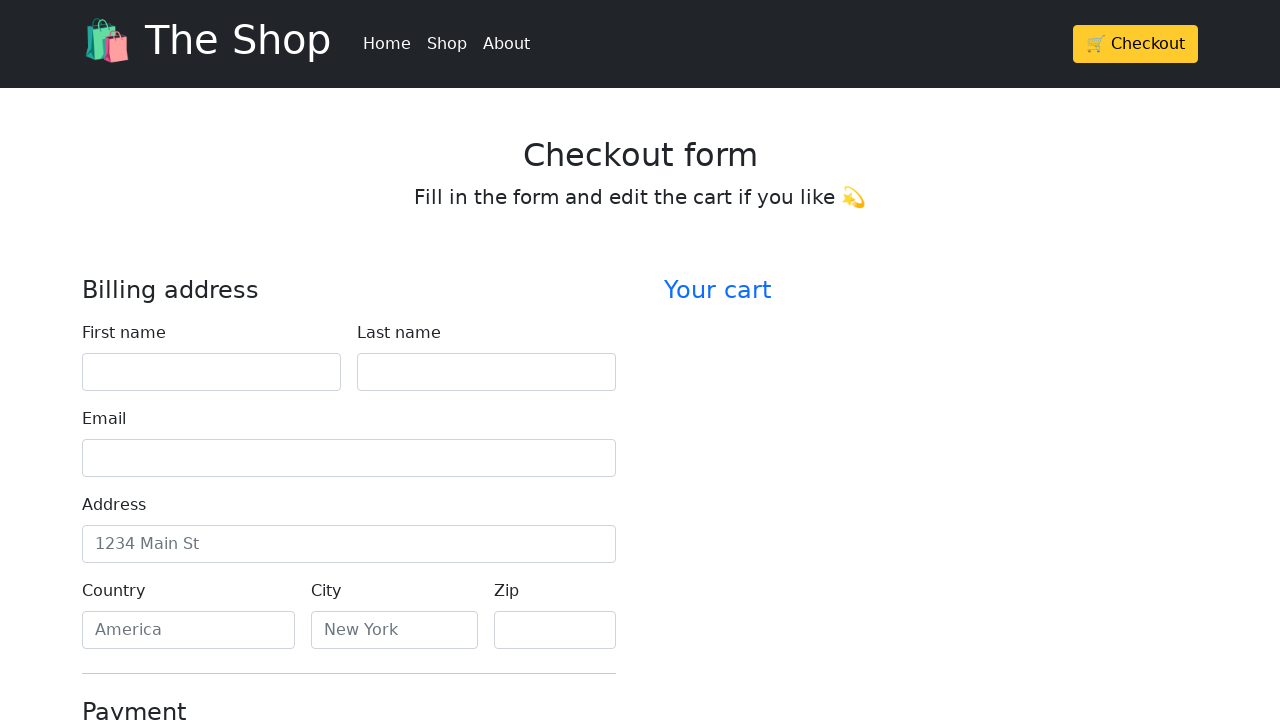